Tests file upload functionality by setting a file path in the file input field and submitting the form, then verifies the uploaded filename is displayed correctly.

Starting URL: http://the-internet.herokuapp.com/upload

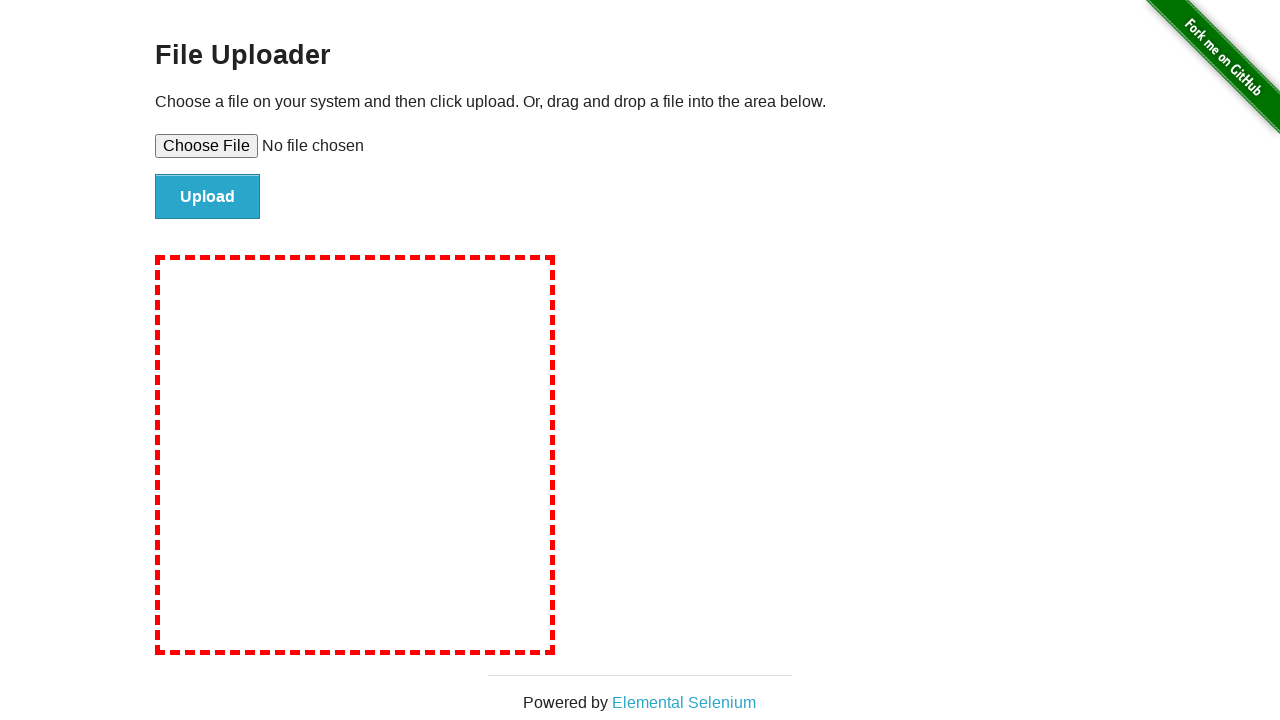

Created temporary test file for upload
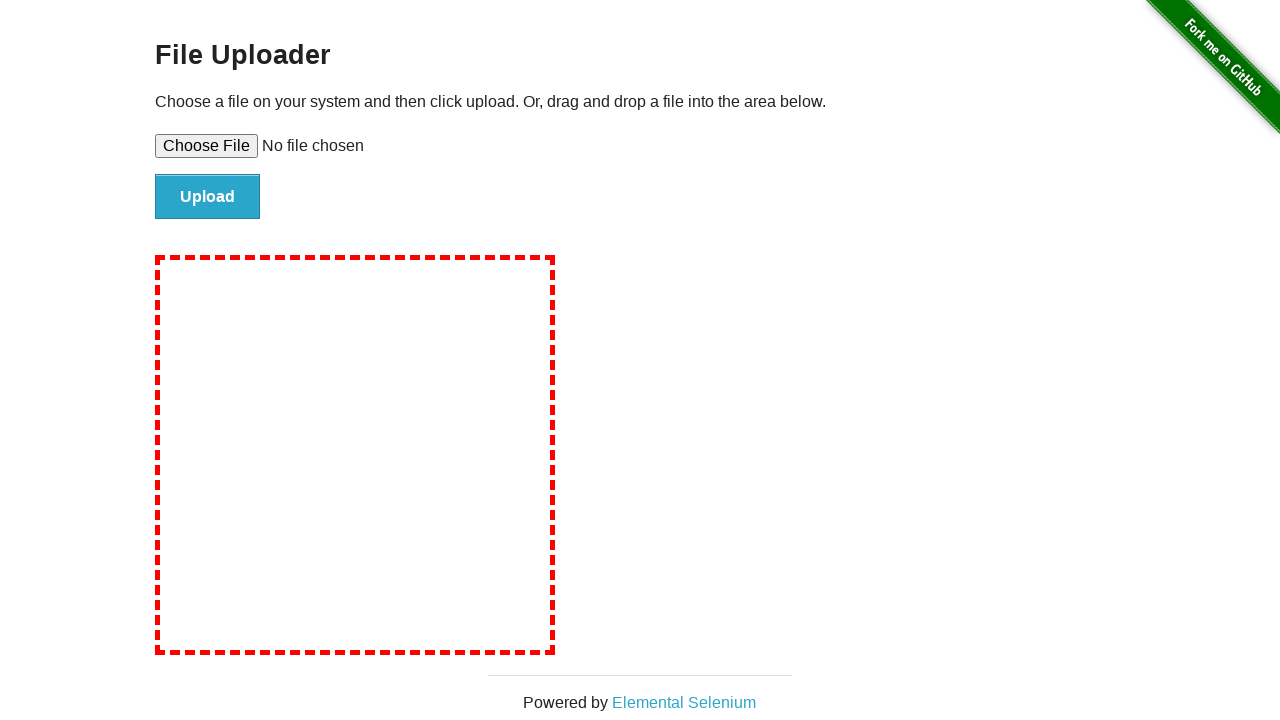

Set file input field with file path: tmp3n0y3q72.txt
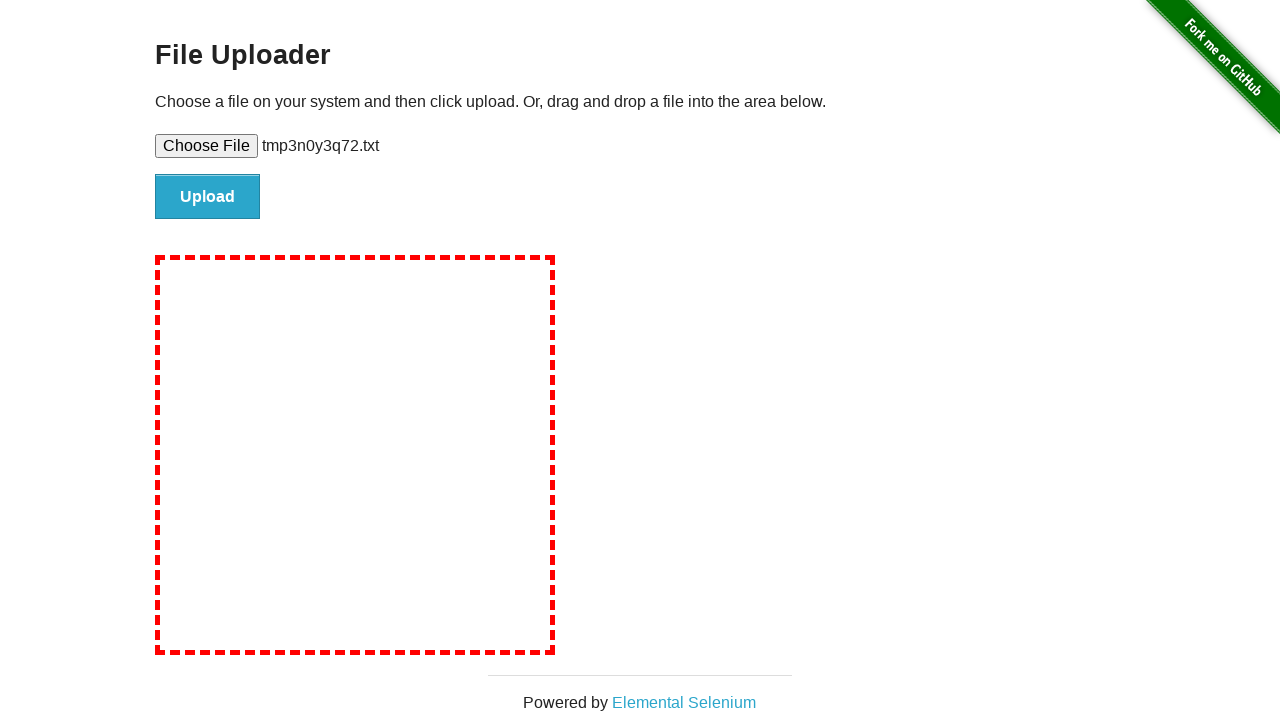

Clicked file submit button at (208, 197) on #file-submit
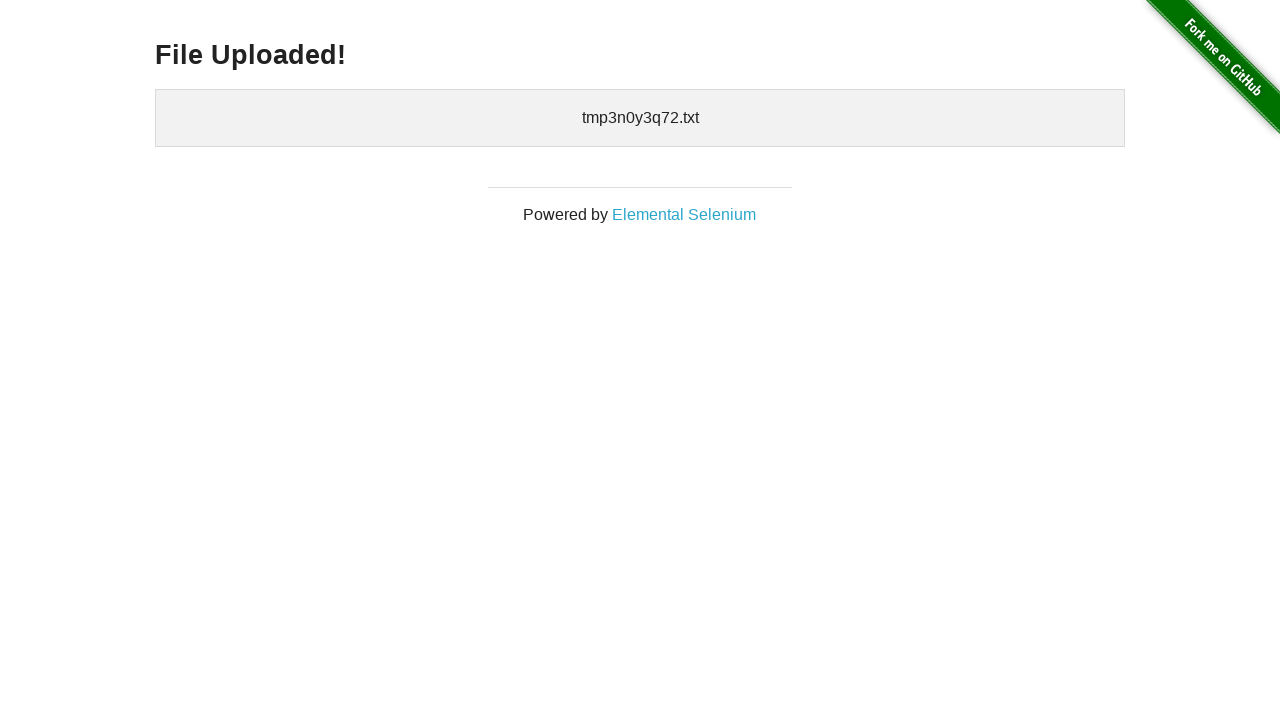

Uploaded files element appeared on the page
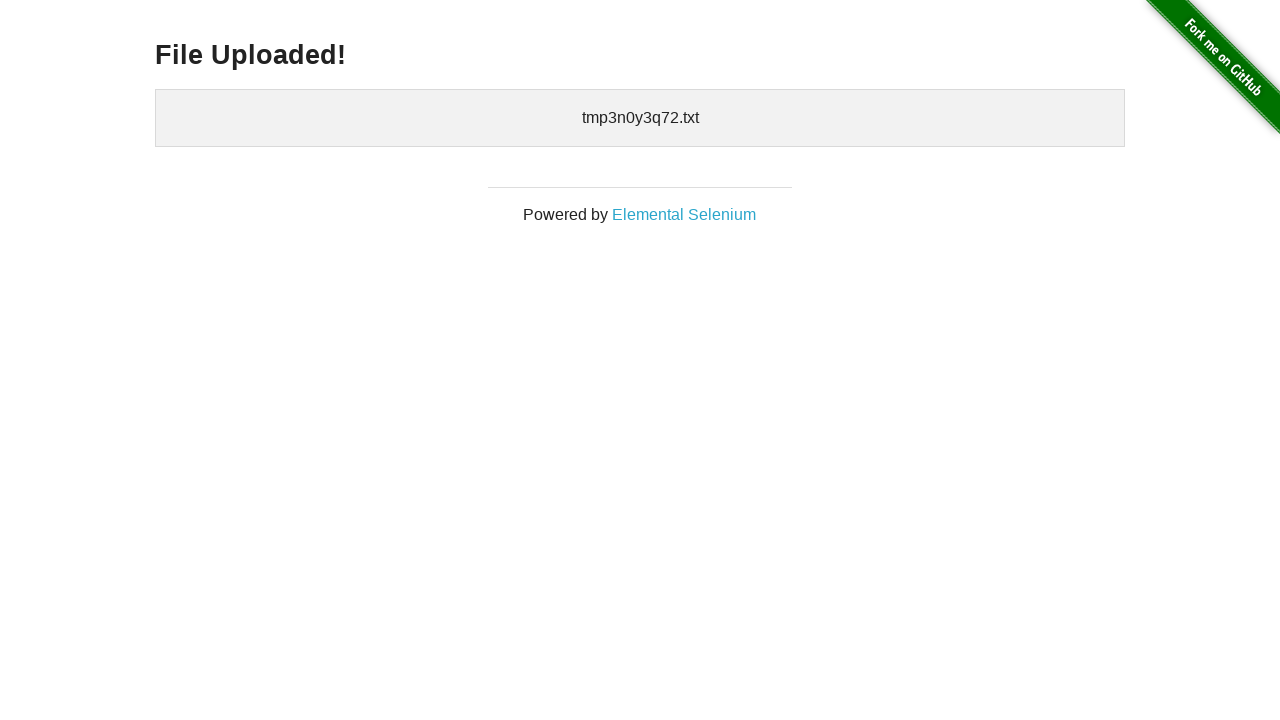

Cleaned up temporary test file
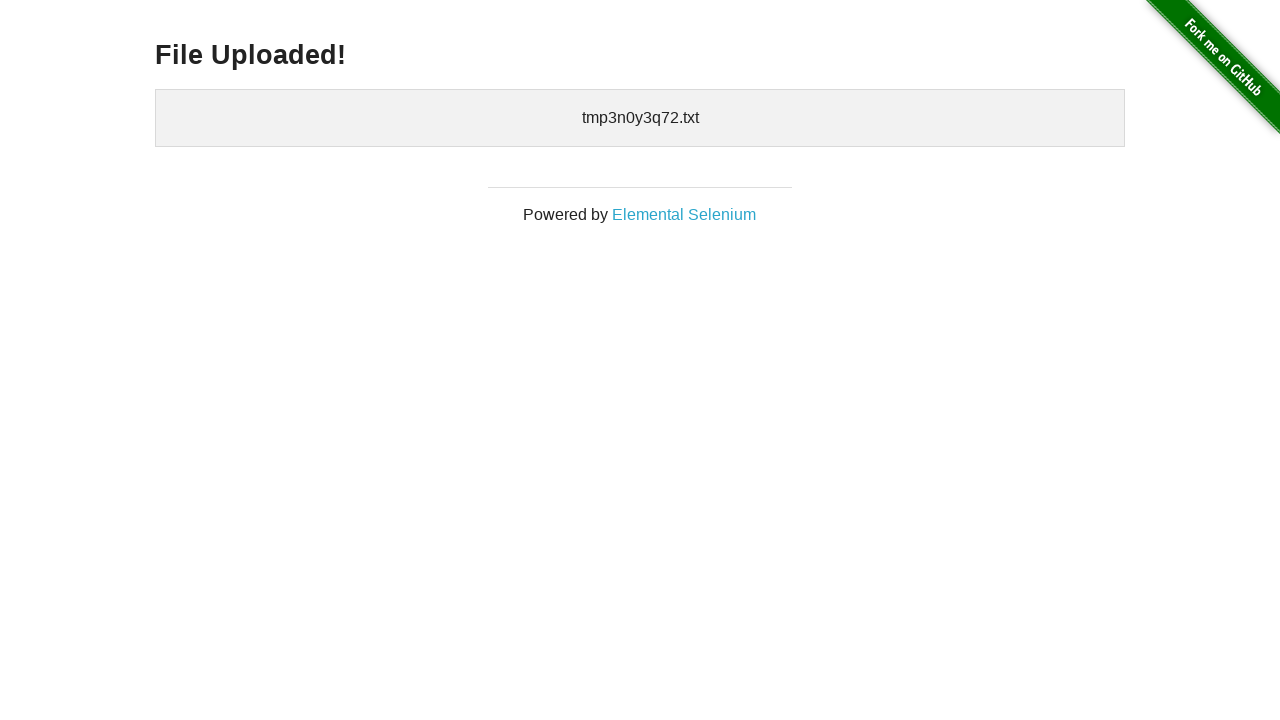

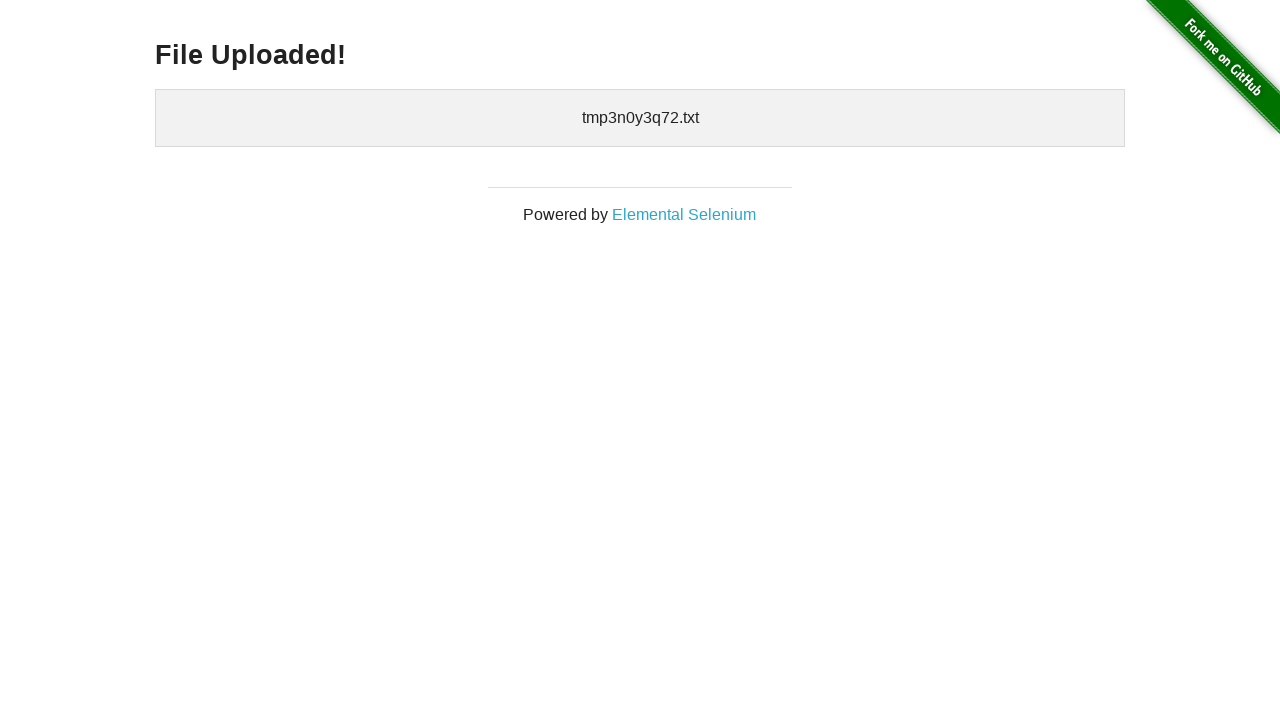